Tests dropdown selection functionality by selecting options using different methods (index, value, visible text) and verifying dropdown contents

Starting URL: https://the-internet.herokuapp.com/dropdown

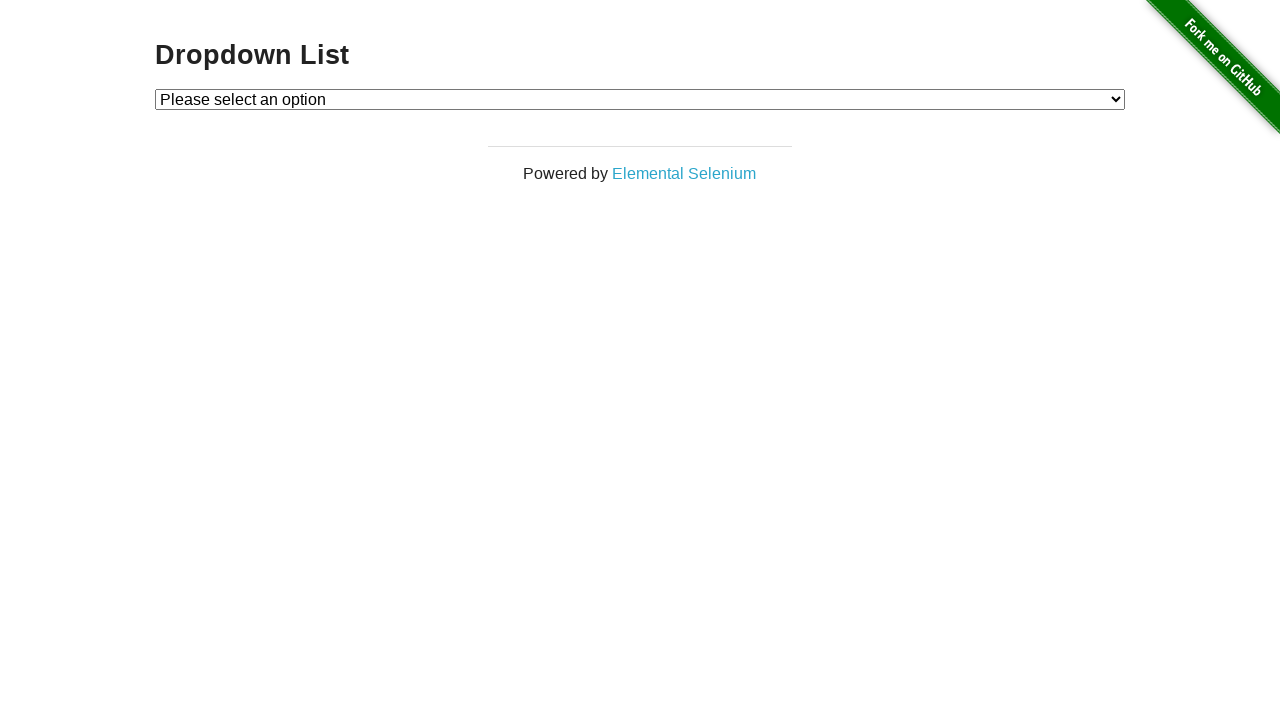

Located dropdown element with id 'dropdown'
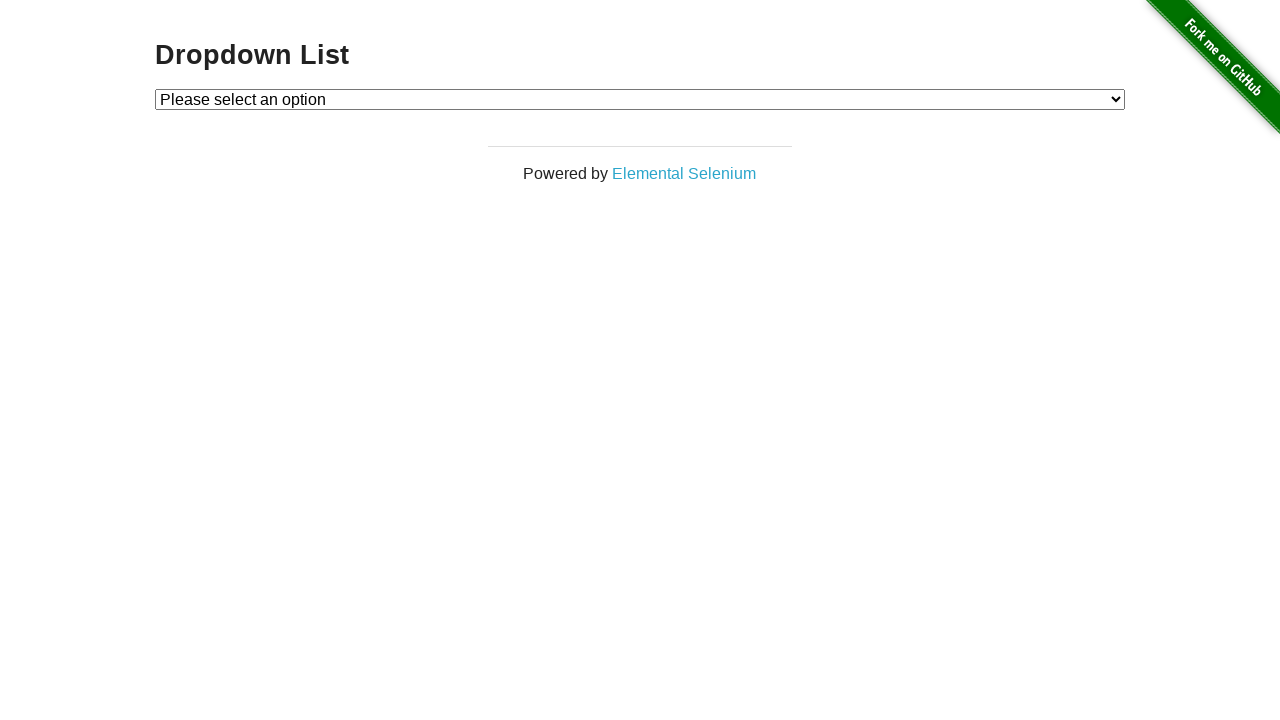

Selected Option 1 using index=1 on #dropdown
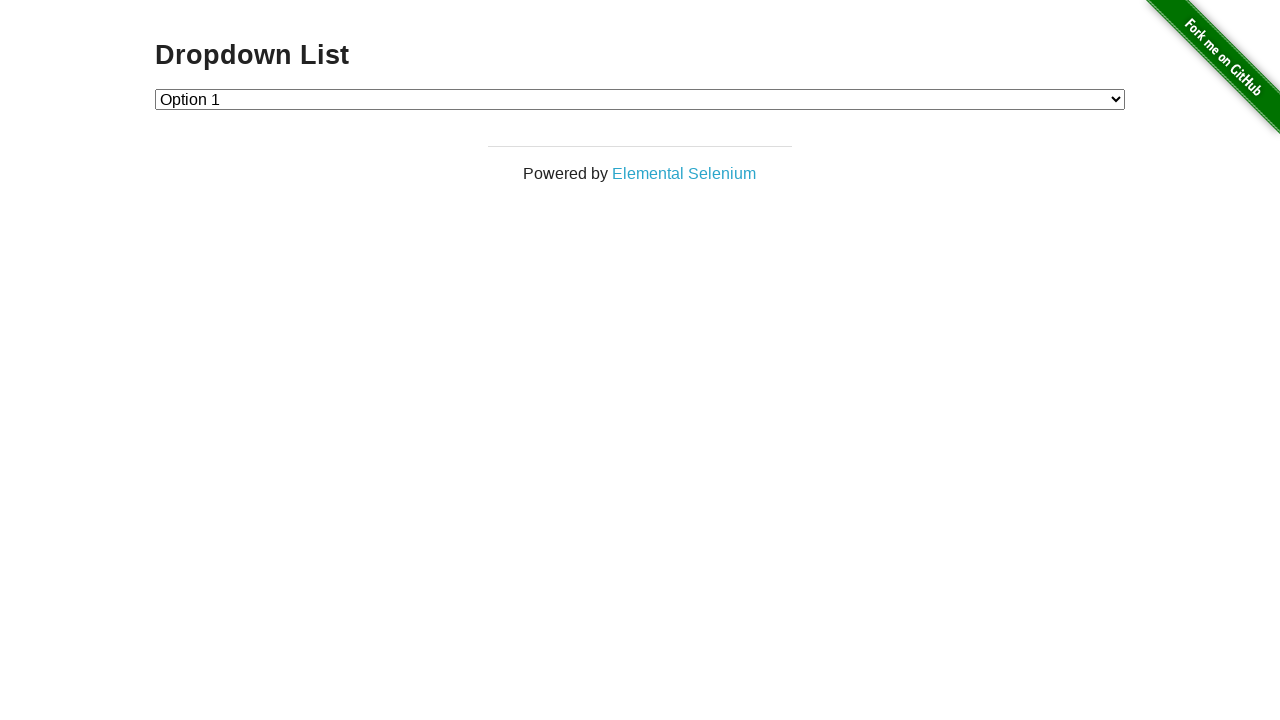

Selected Option 2 using value='2' on #dropdown
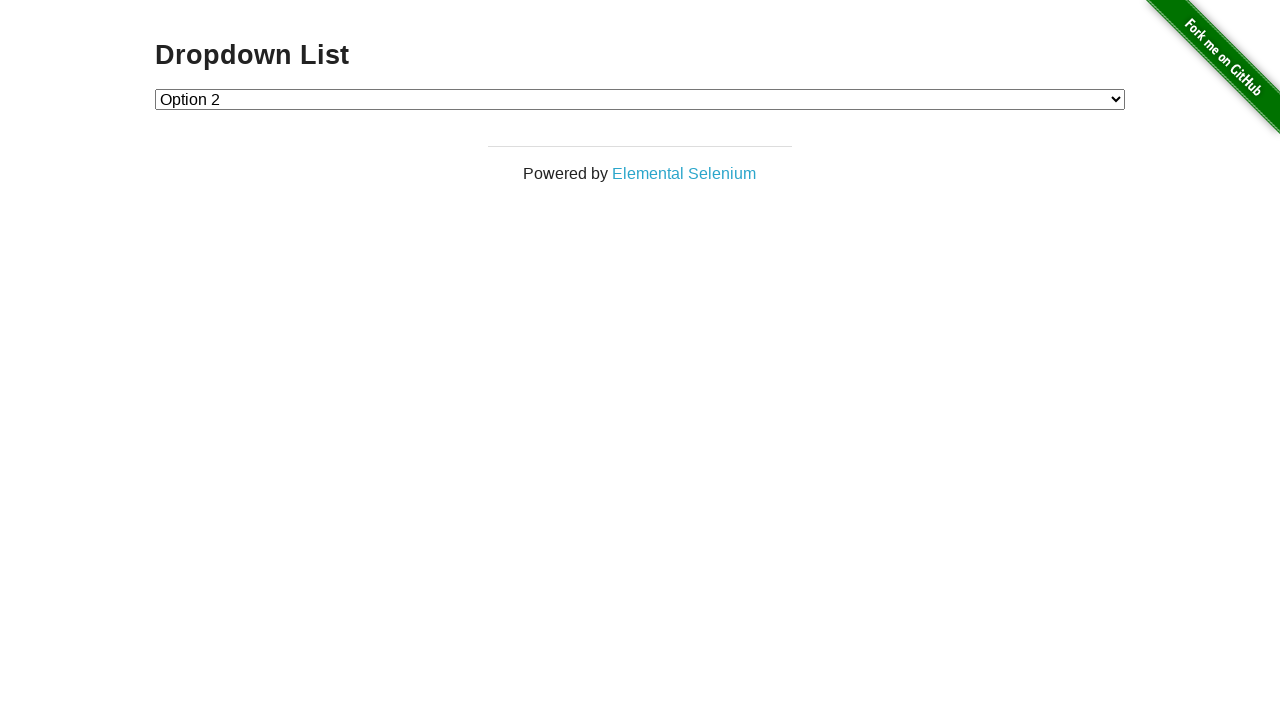

Selected Option 1 using label='Option 1' on #dropdown
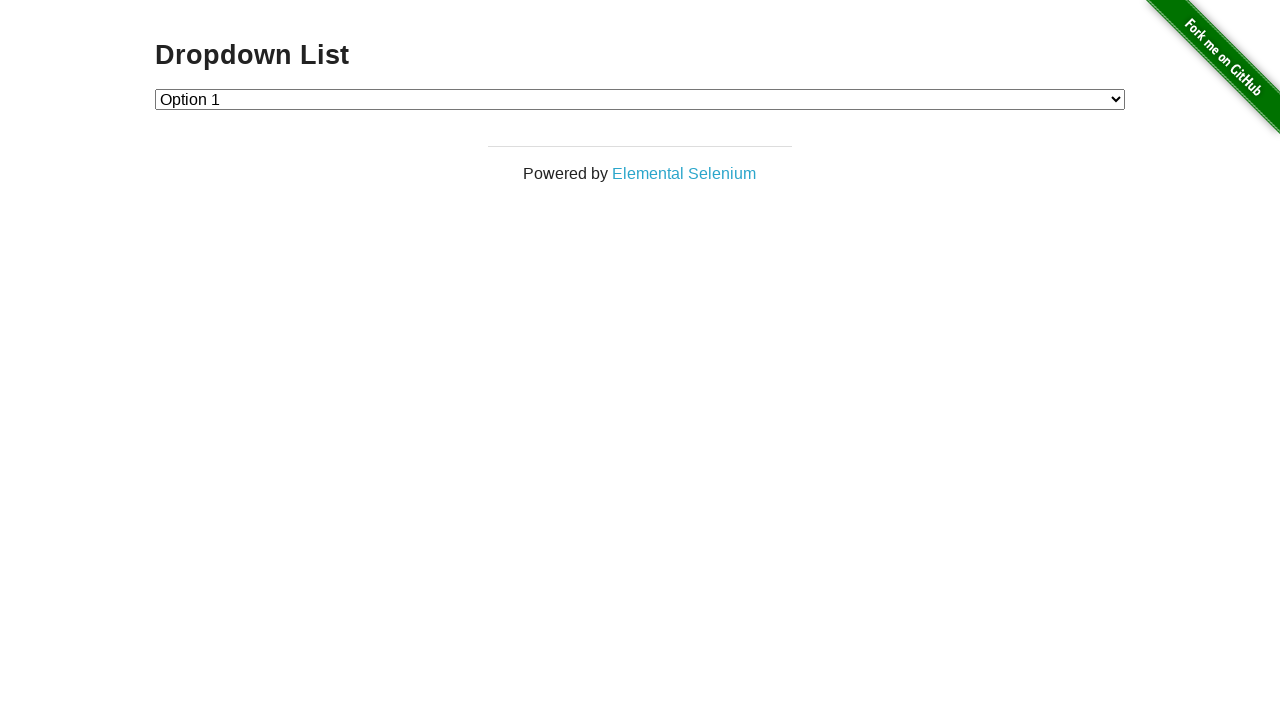

Retrieved all dropdown options
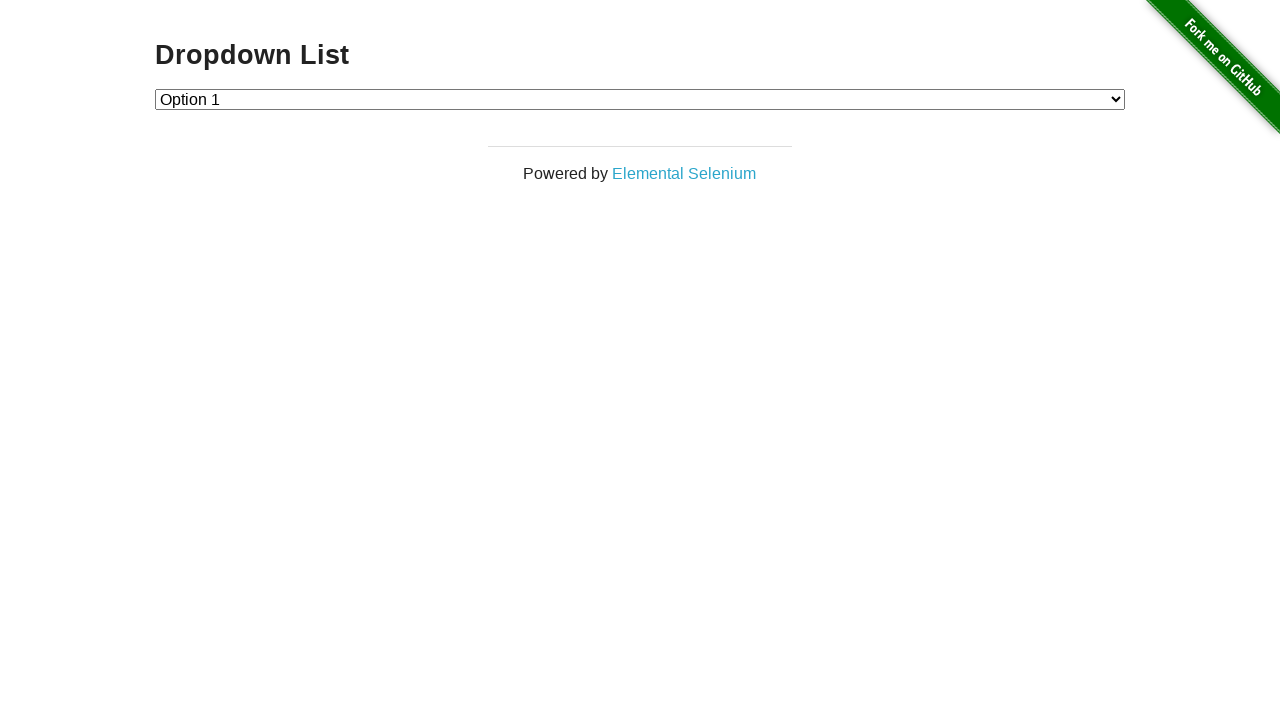

Verified dropdown contains exactly 3 options
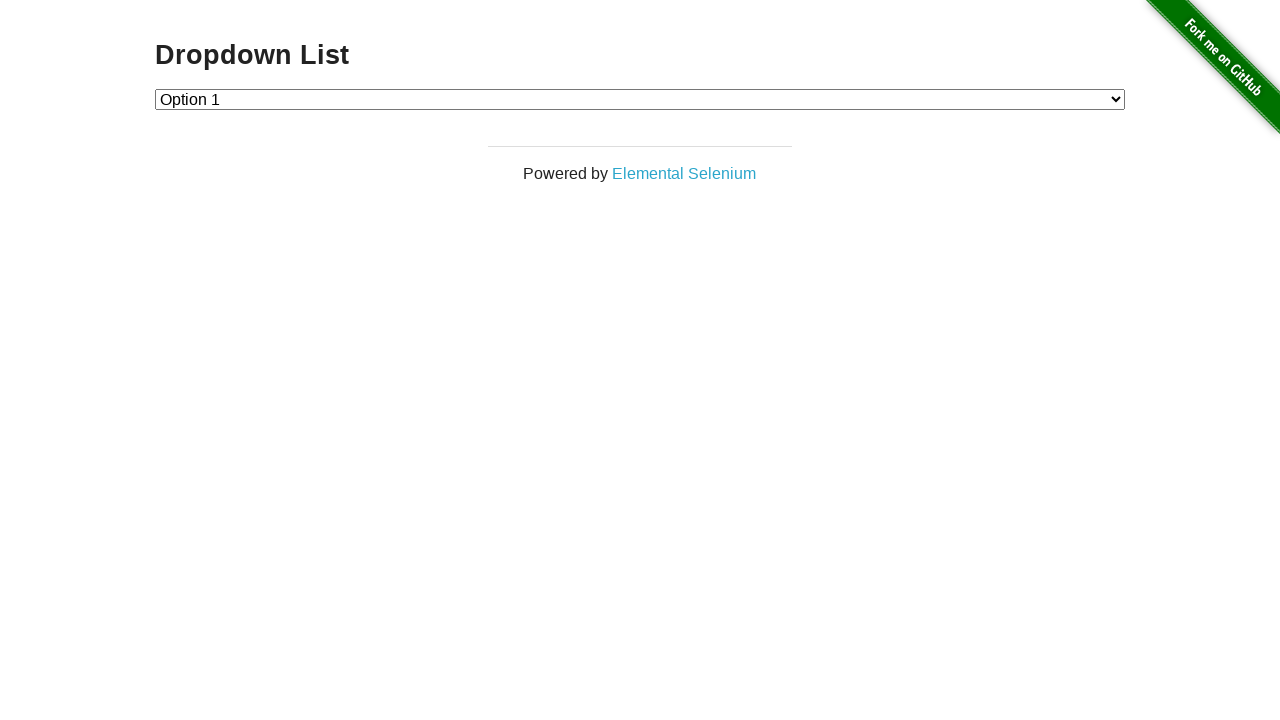

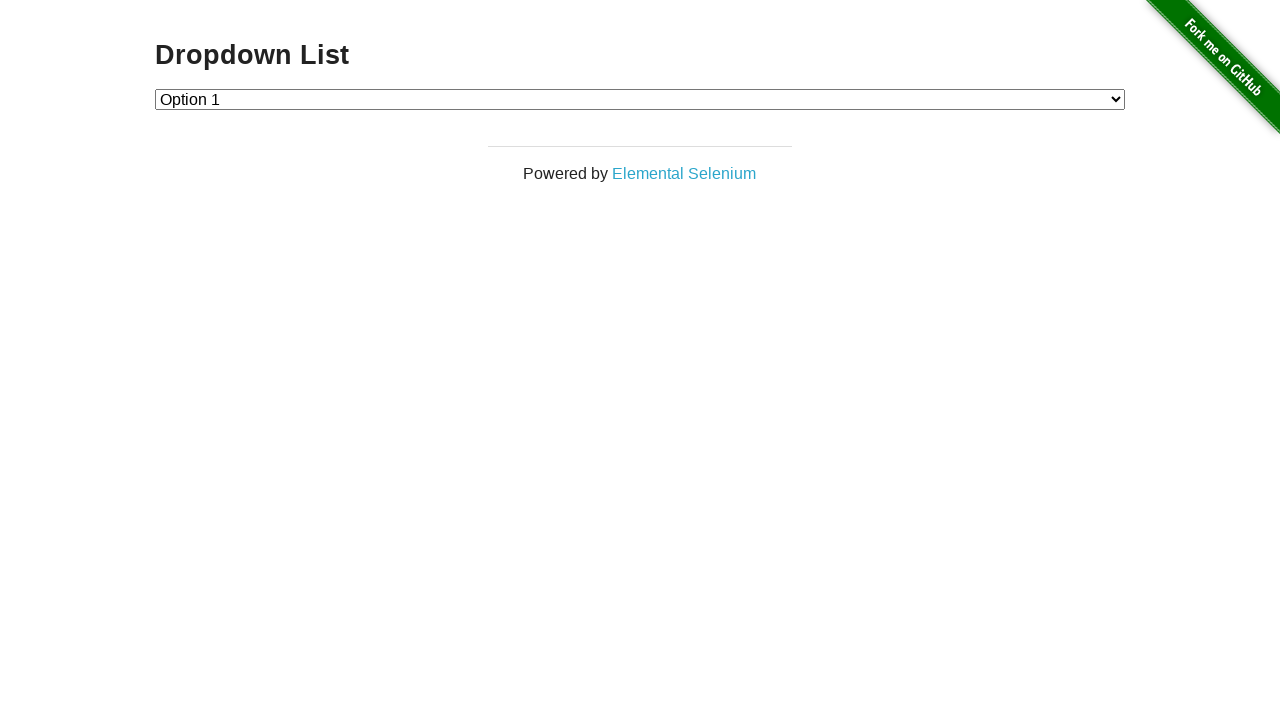